Tests address form validation with empty address field, verifying address error is displayed

Starting URL: https://elenarivero.github.io/ejercicio1/index.html

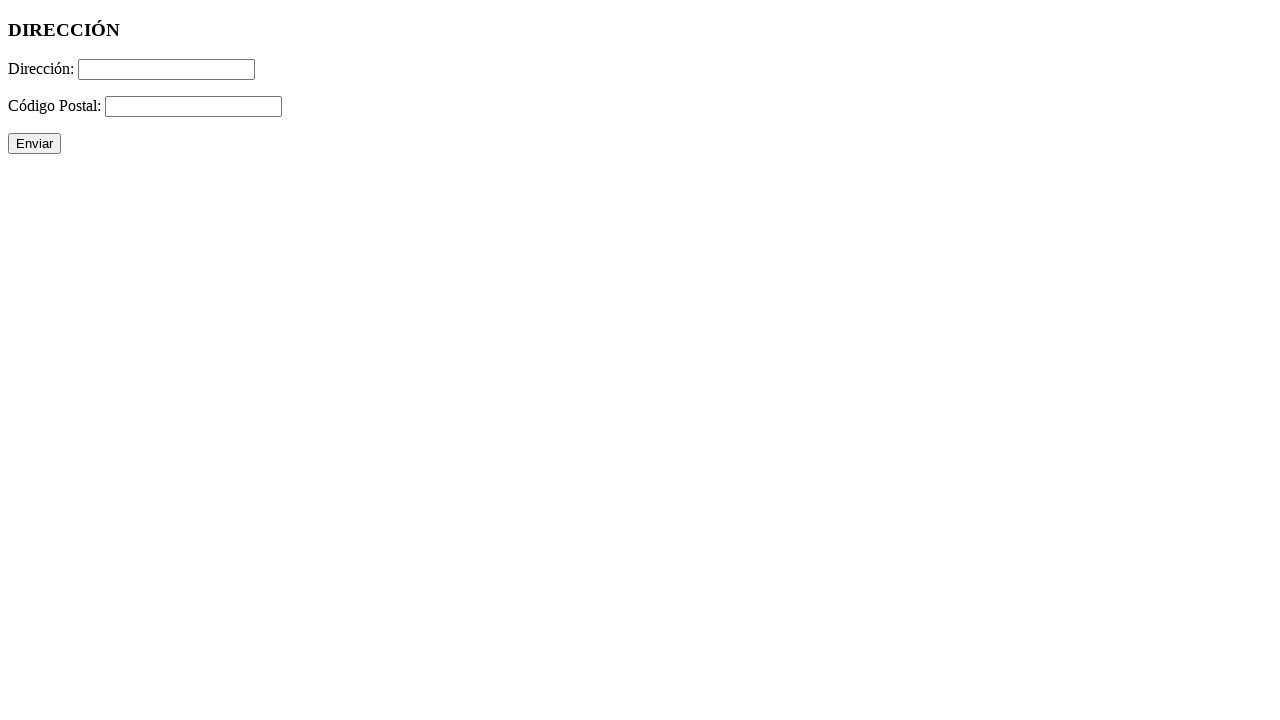

Navigated to address form page
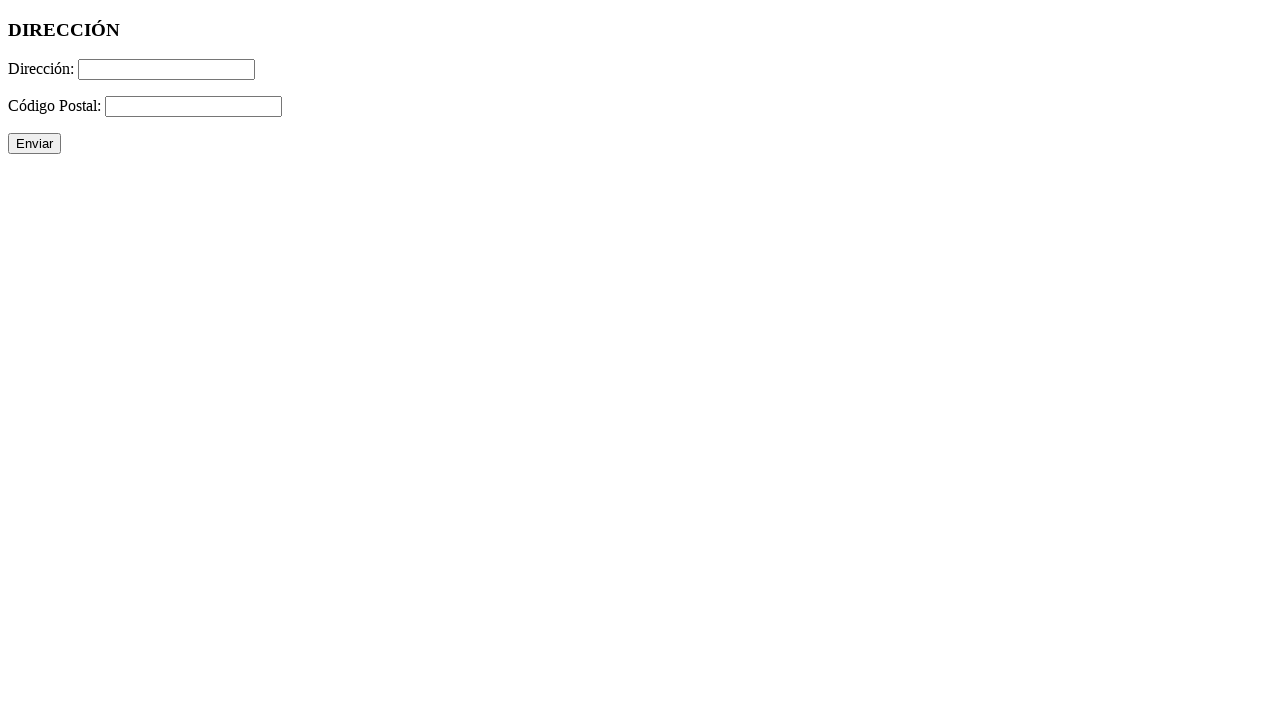

Left address field empty on #direccion
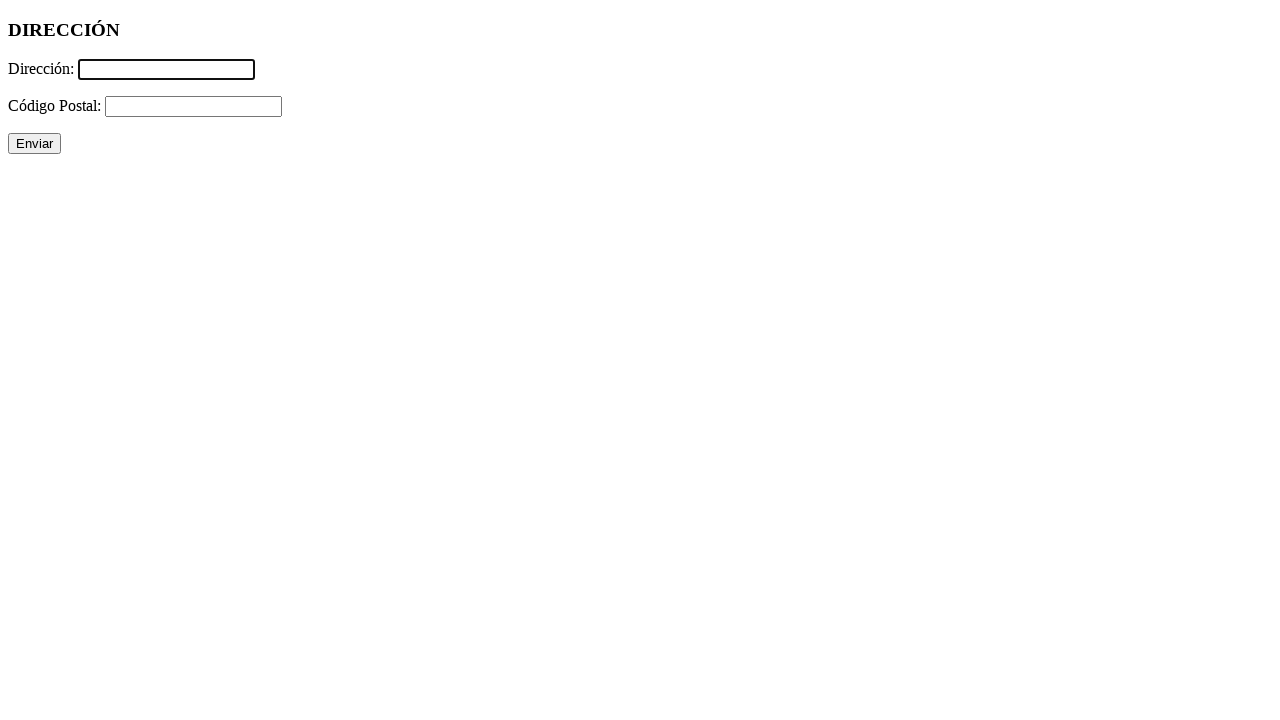

Filled postal code field with '41010' on #cp
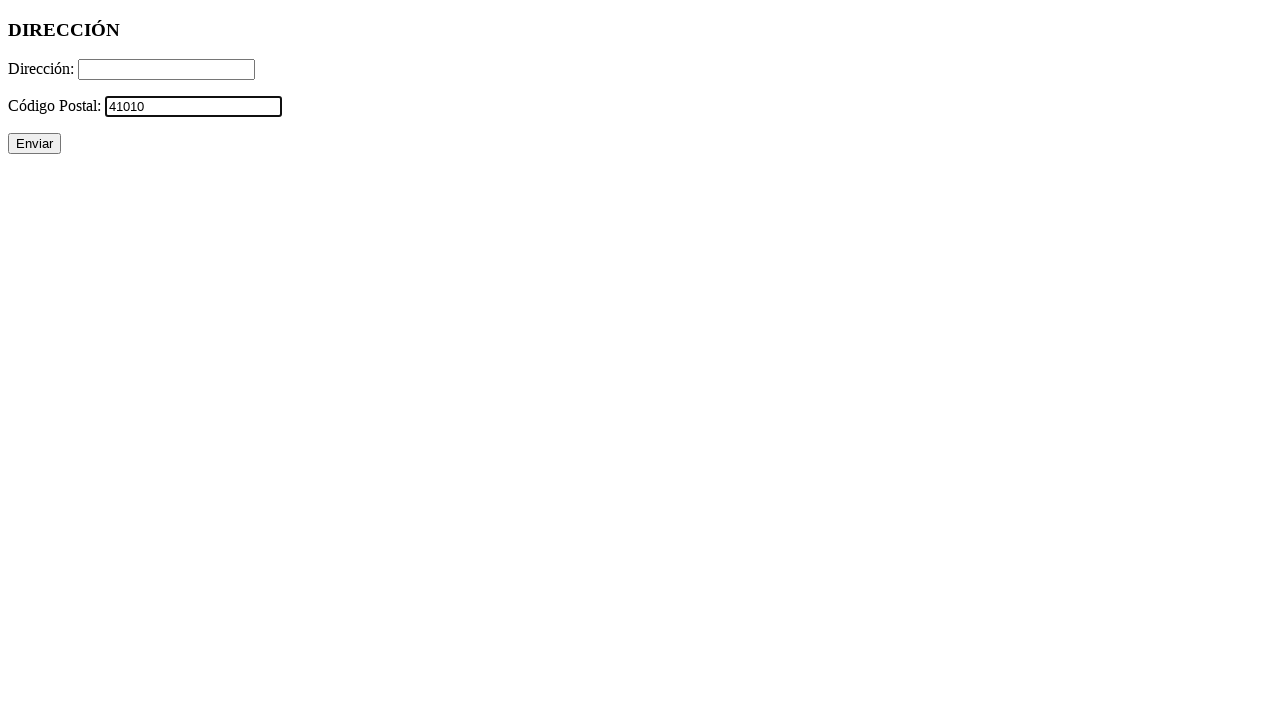

Clicked submit button at (34, 144) on #enviar
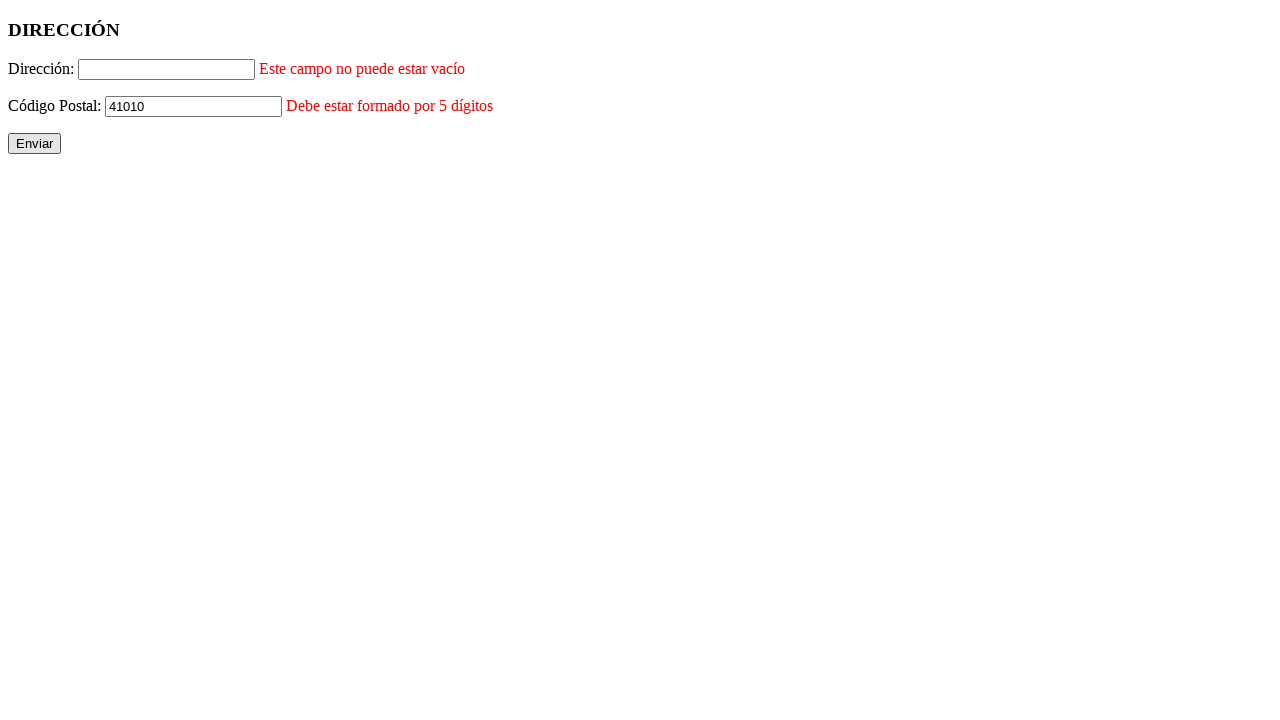

Address error message appeared
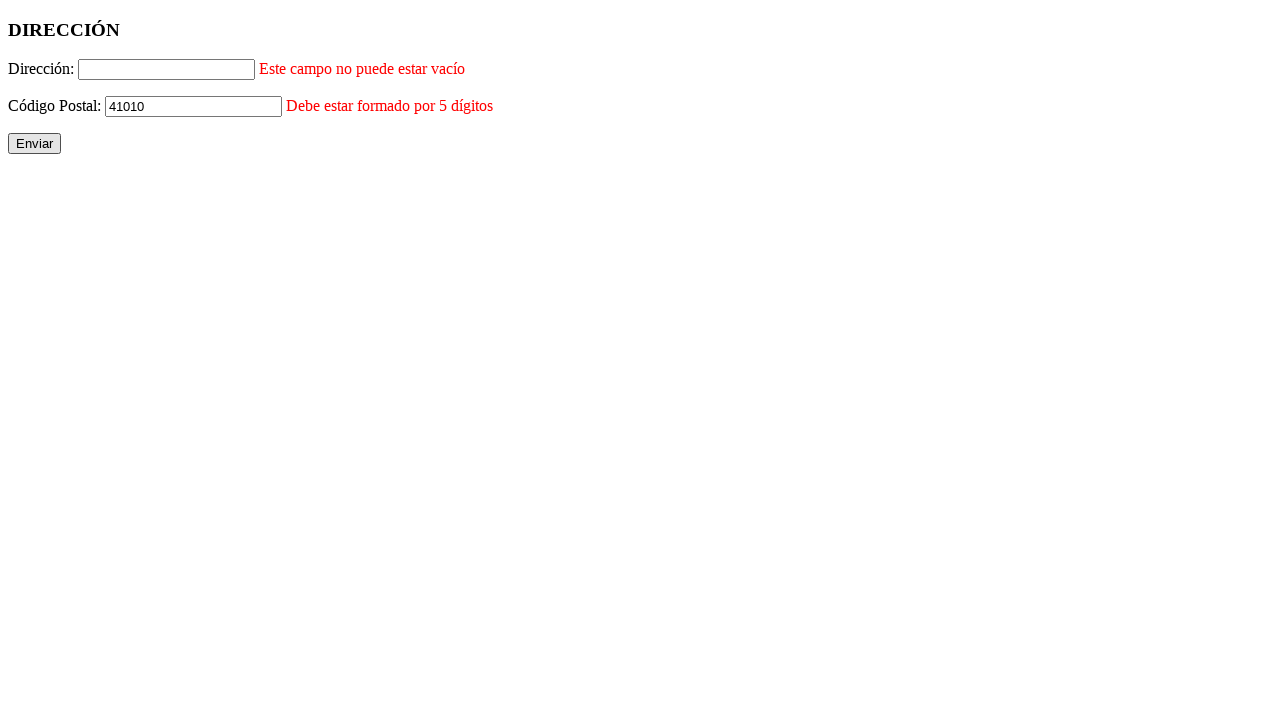

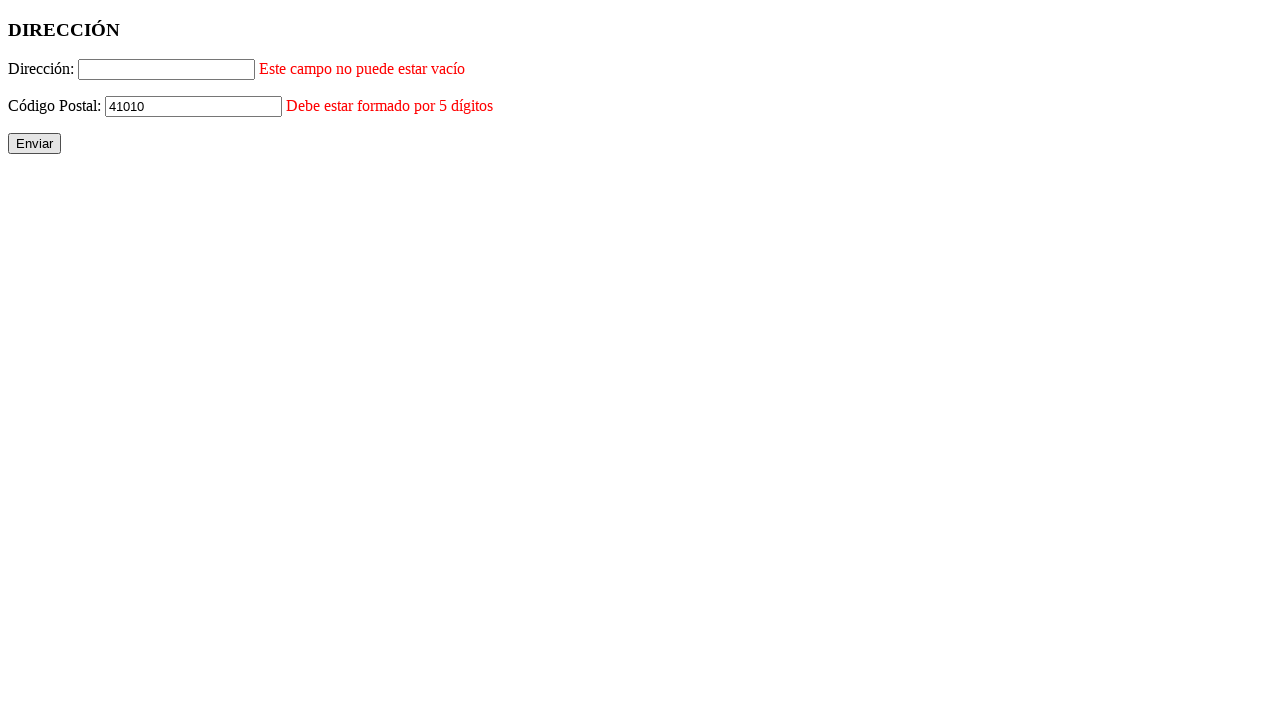